Tests element existence checking by navigating to a blog page and verifying whether a specific navigation element is present on the page.

Starting URL: http://www.cnblogs.com/yoyoketang/

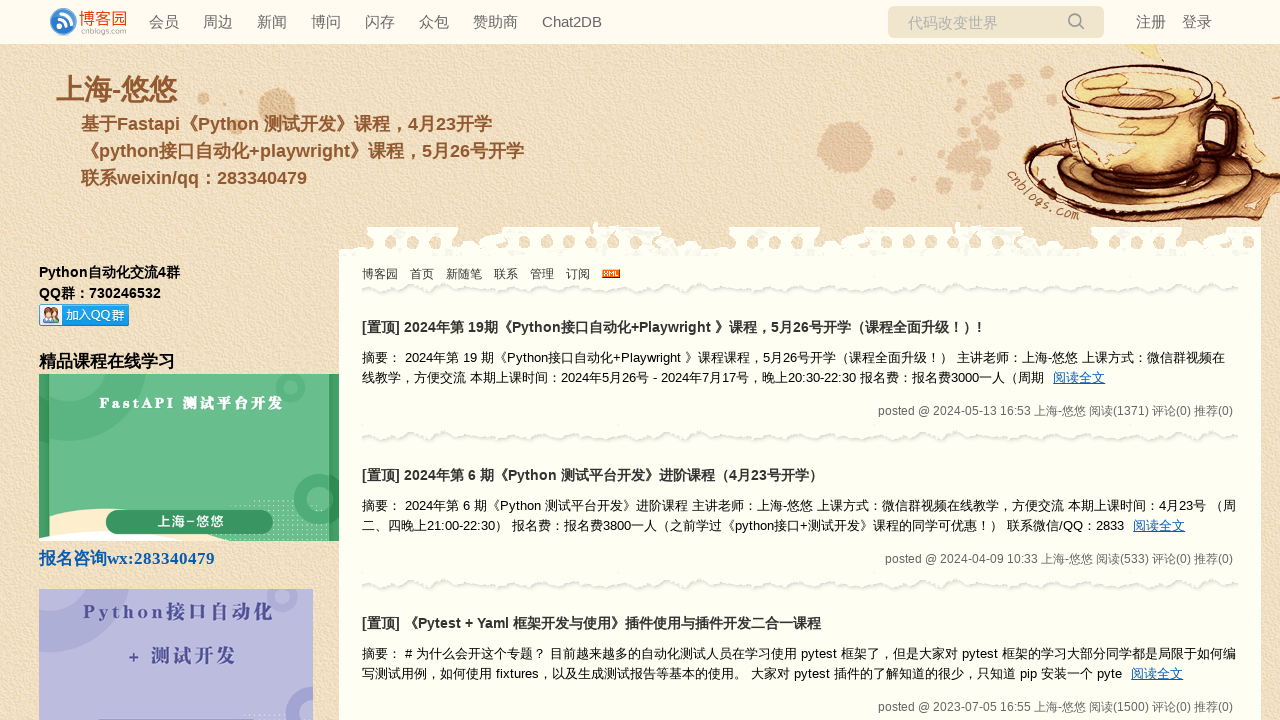

Navigated to CNBlogs yoyoketang blog page
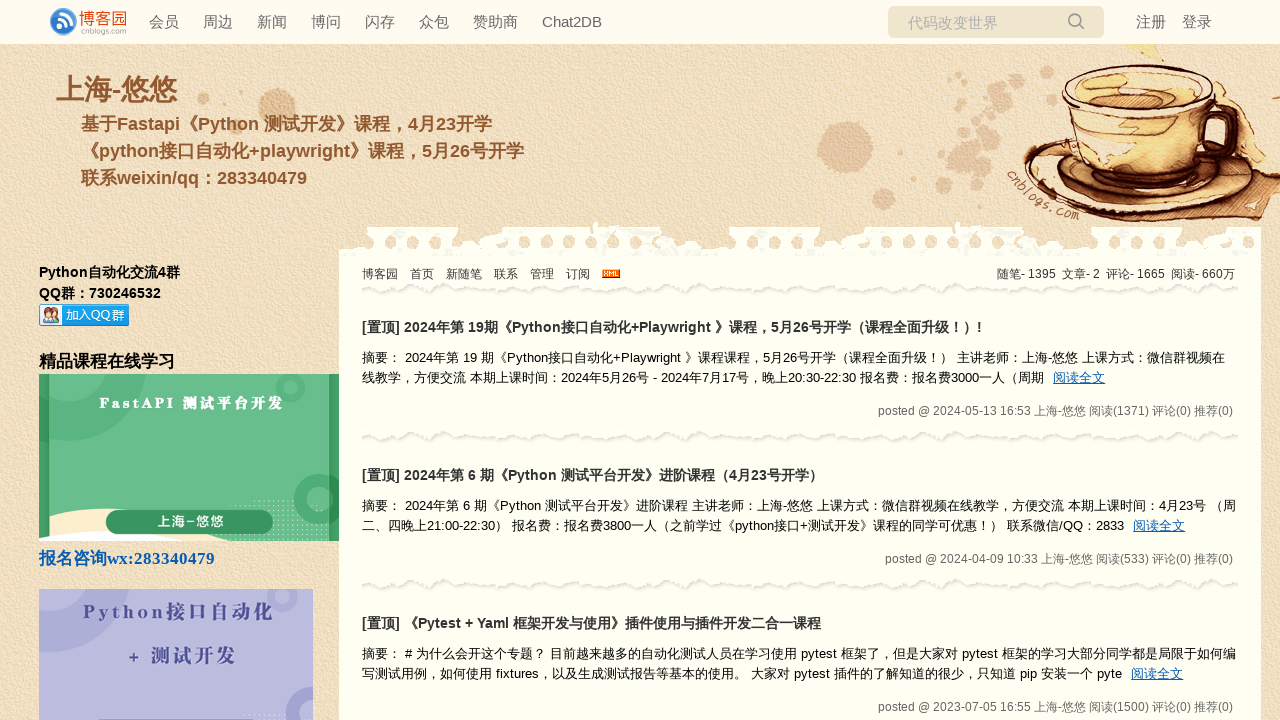

Located navigation element with ID 'blog_nav_sitehome11'
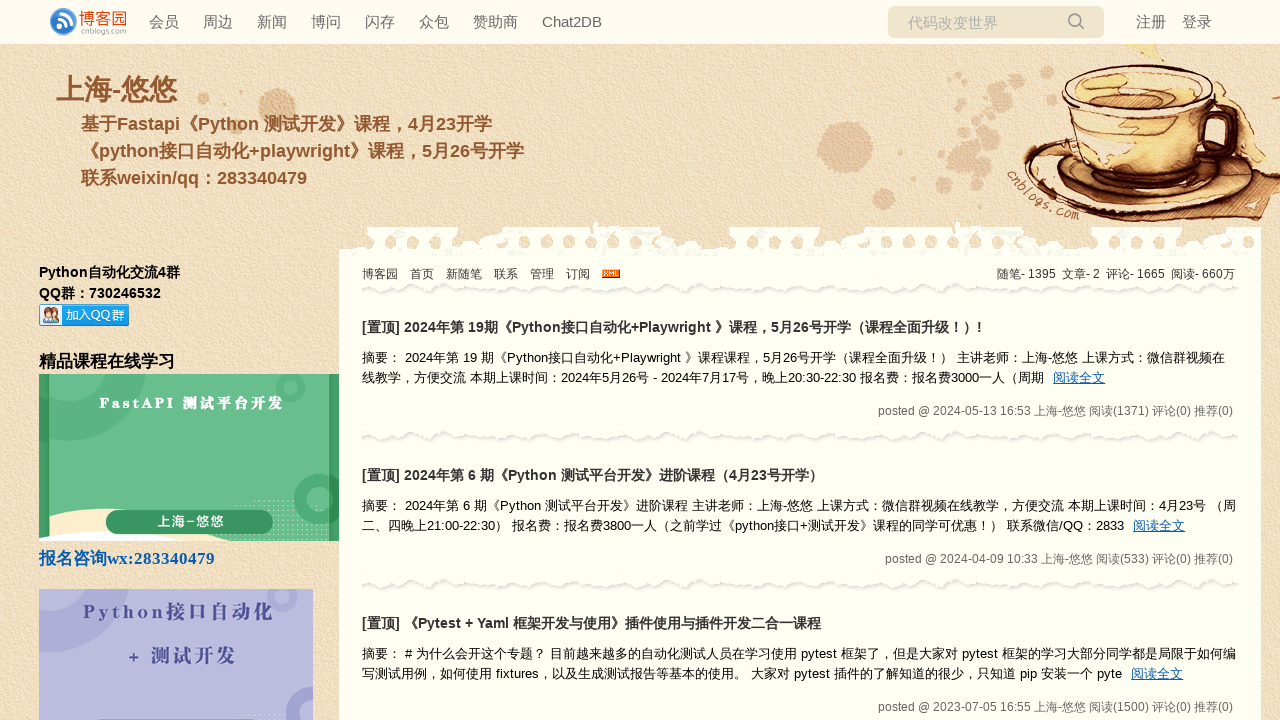

Navigation element not found or timeout occurred - element does not exist
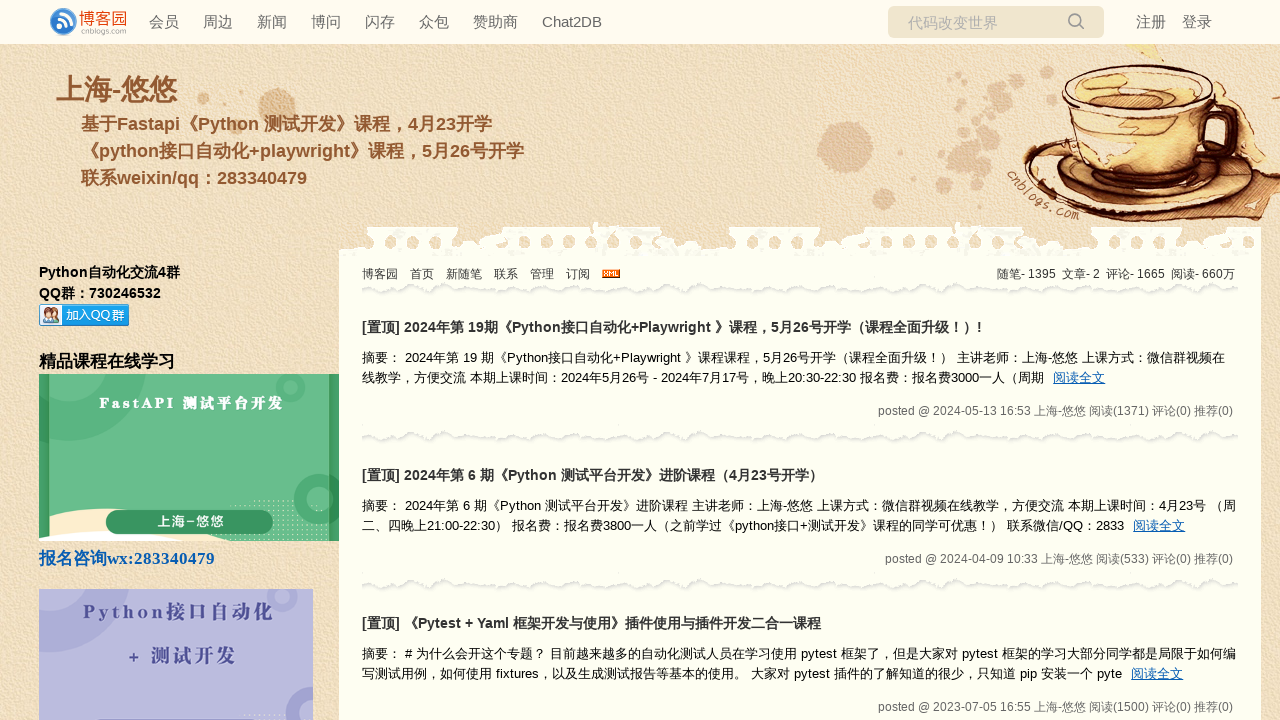

Element existence check result: False
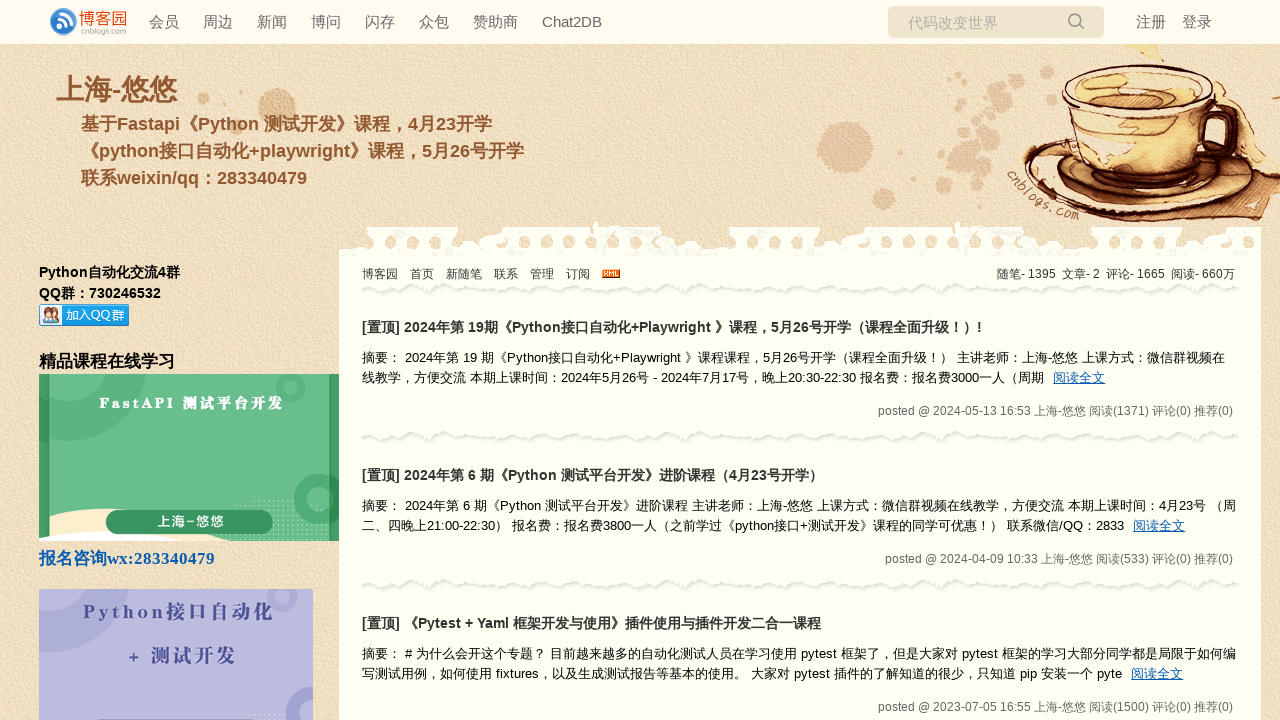

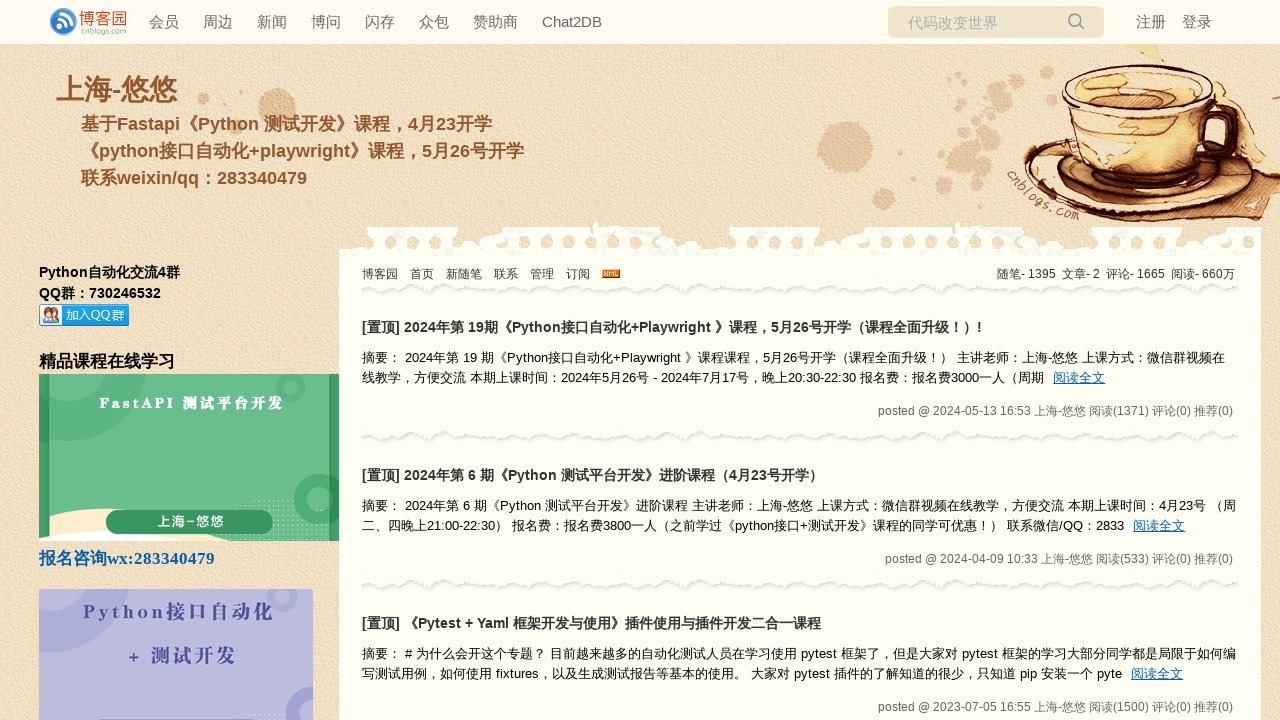